Tests dynamic properties on a demo page by waiting for a button to become enabled and clicking it, waiting for a color change on another button, and waiting for a third button to become visible before clicking it.

Starting URL: https://demoqa.com/dynamic-properties

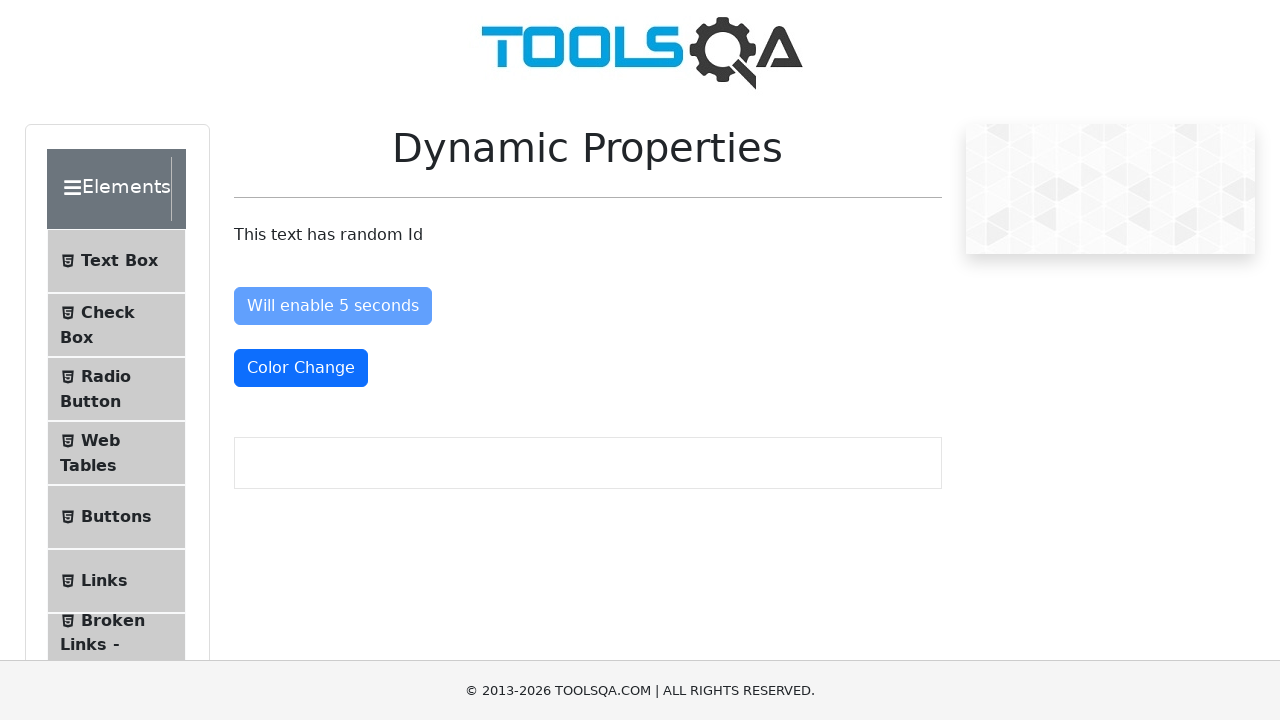

Navigated to dynamic properties demo page
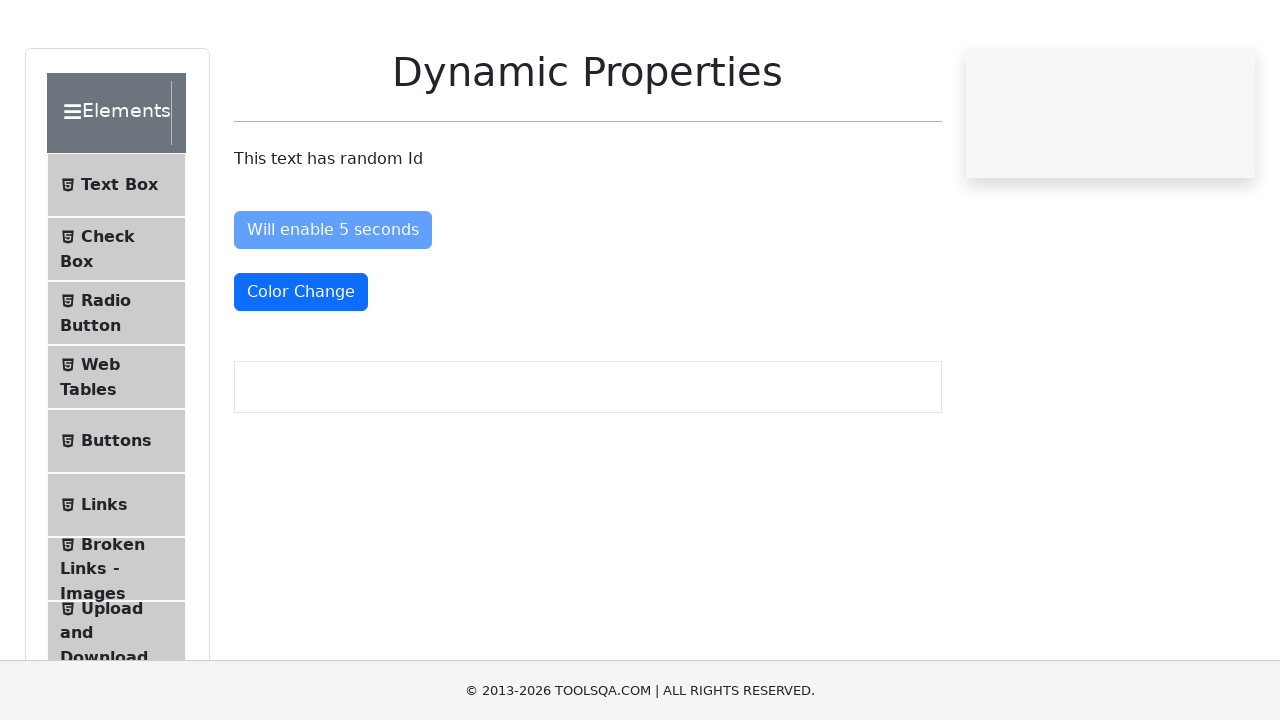

Paragraph element became visible
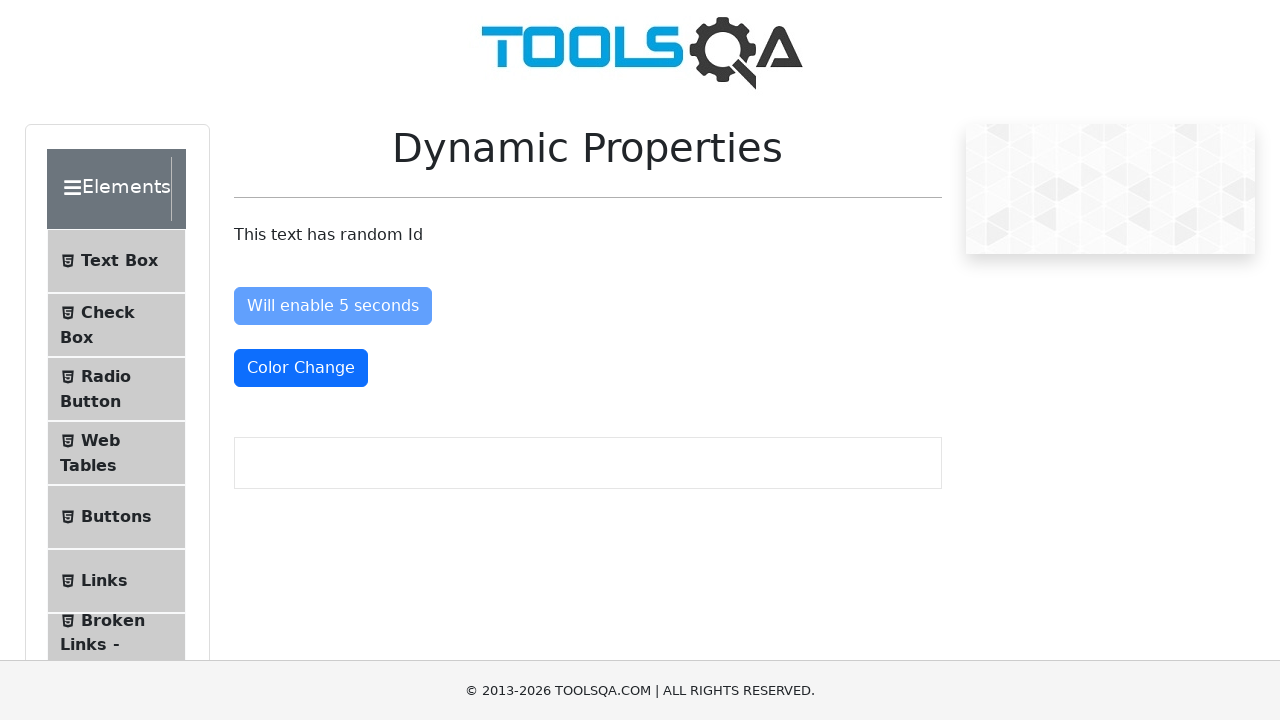

Enable After button became visible
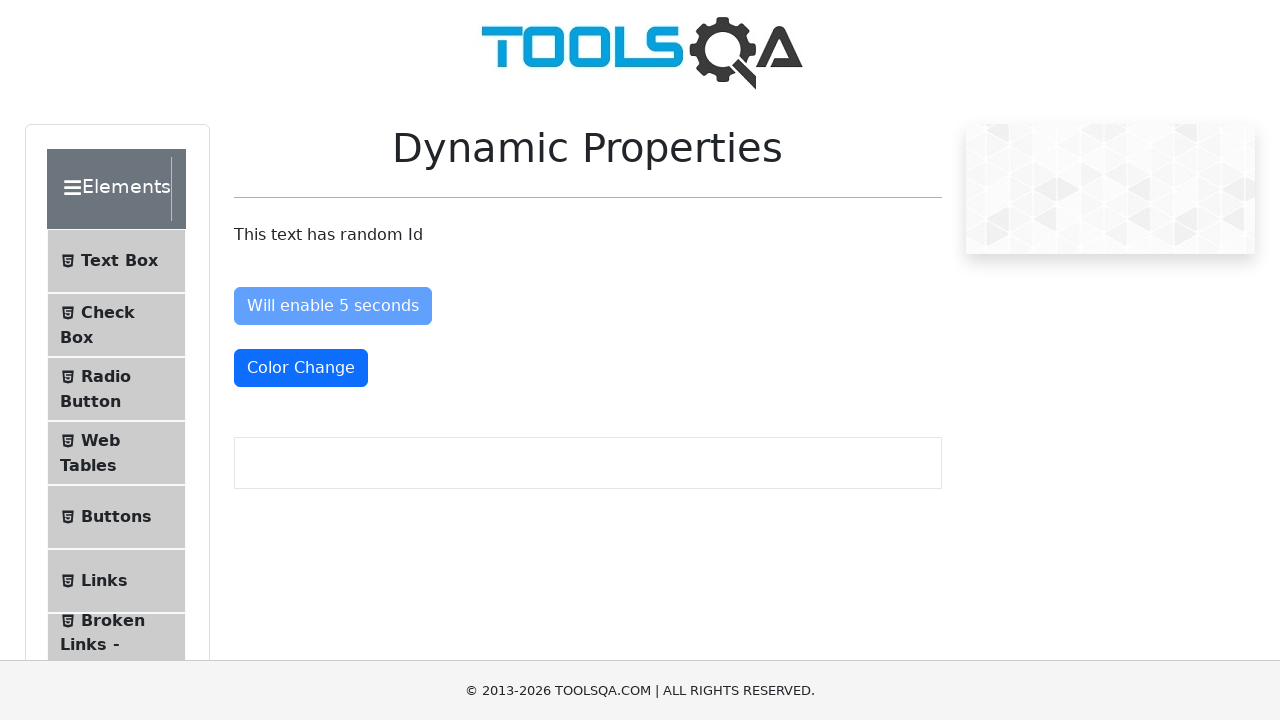

Enable After button became enabled
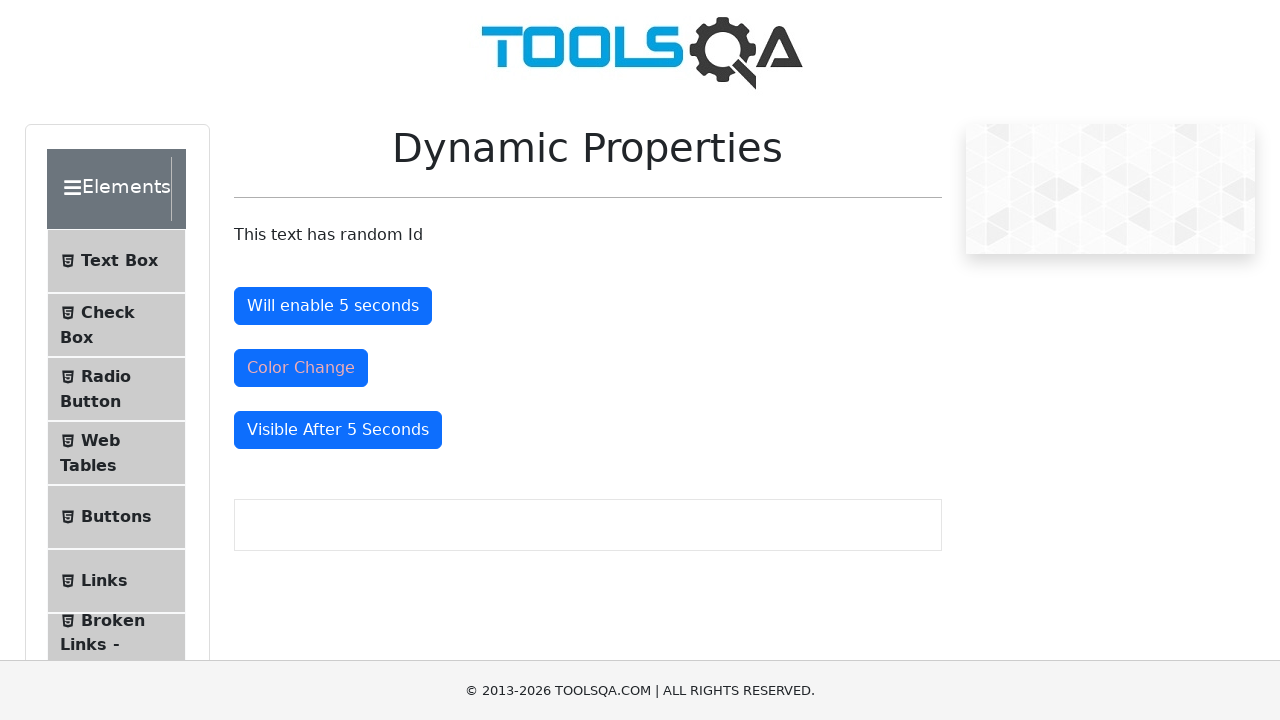

Clicked Enable After button at (333, 306) on #enableAfter
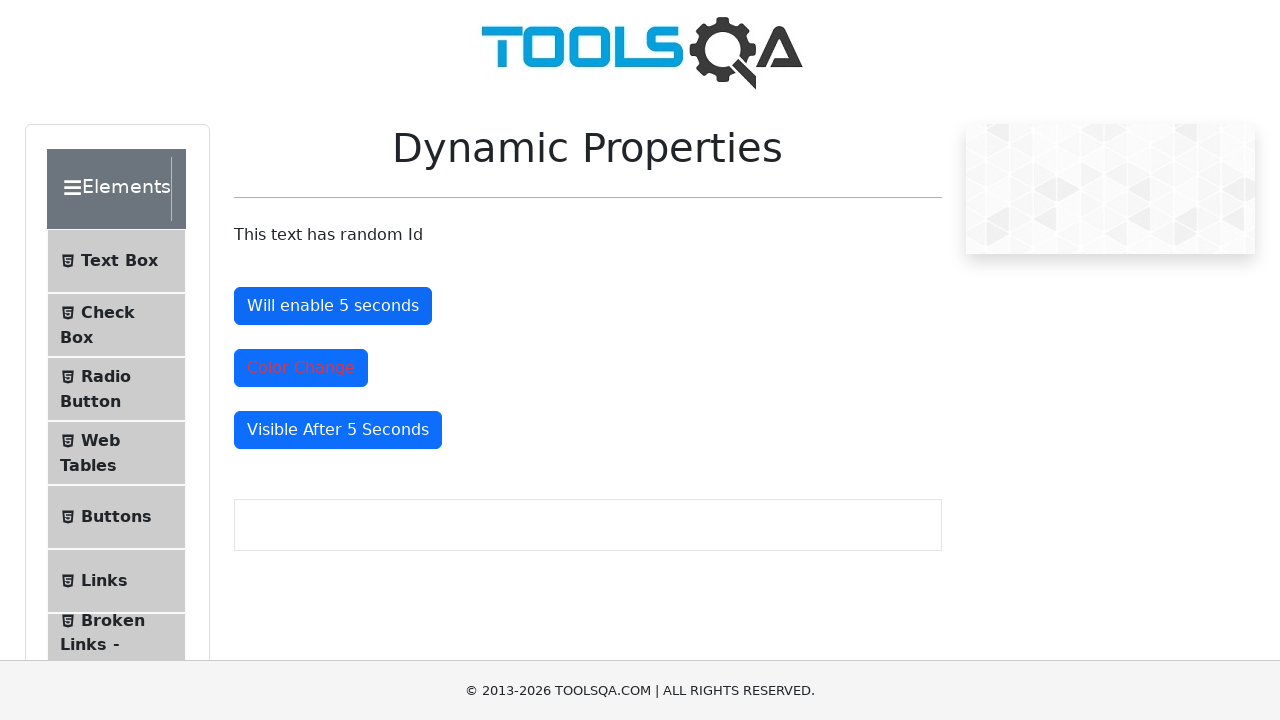

Color Change button text color changed to red (text-danger class applied)
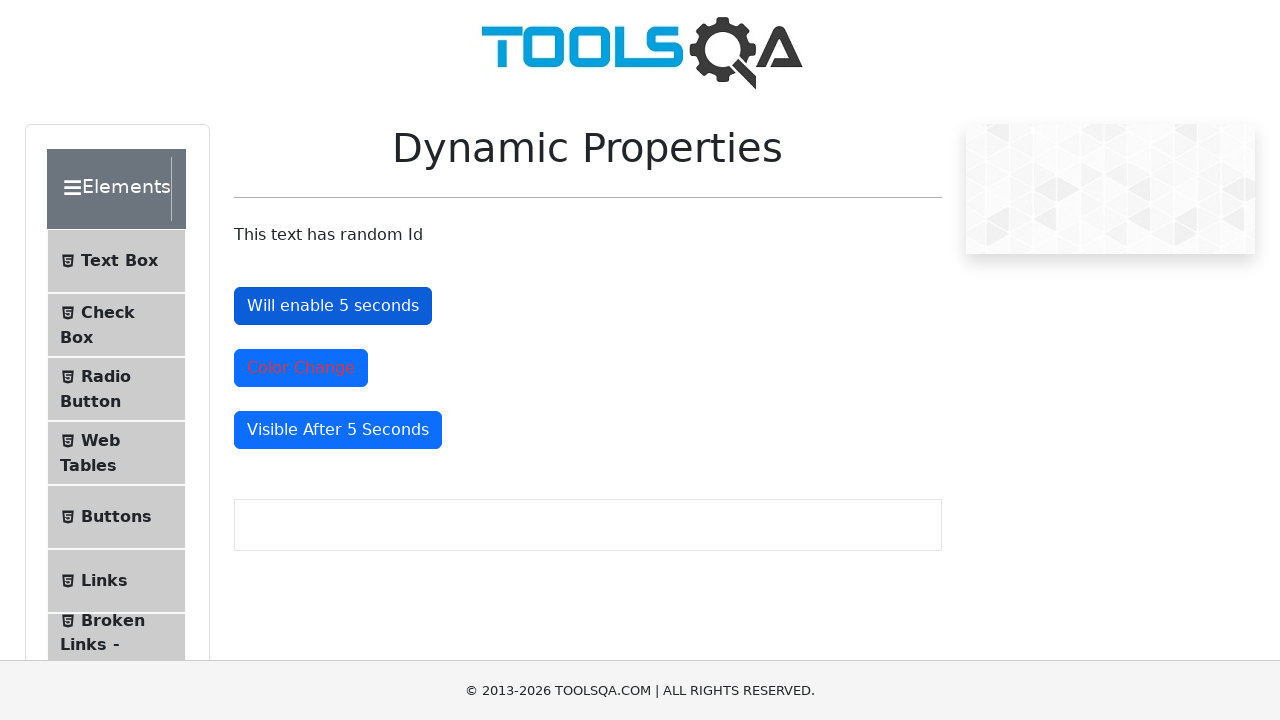

Visible After button became visible
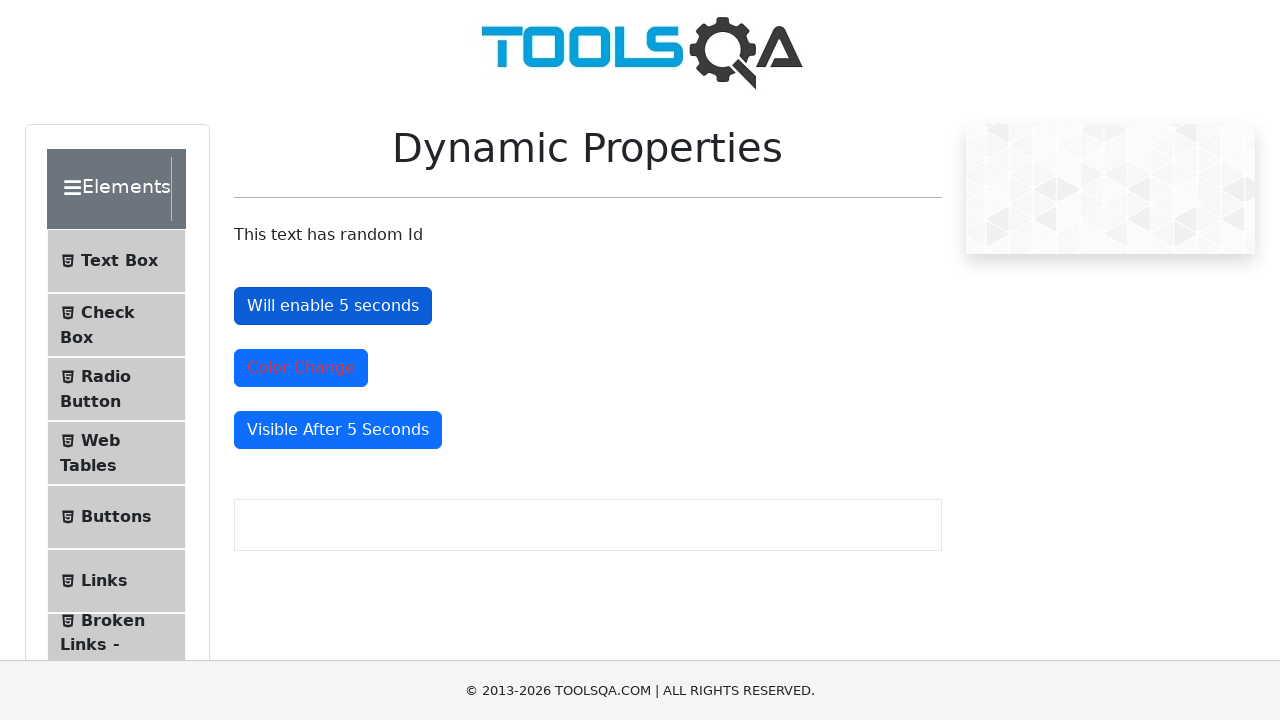

Clicked Visible After button at (338, 430) on #visibleAfter
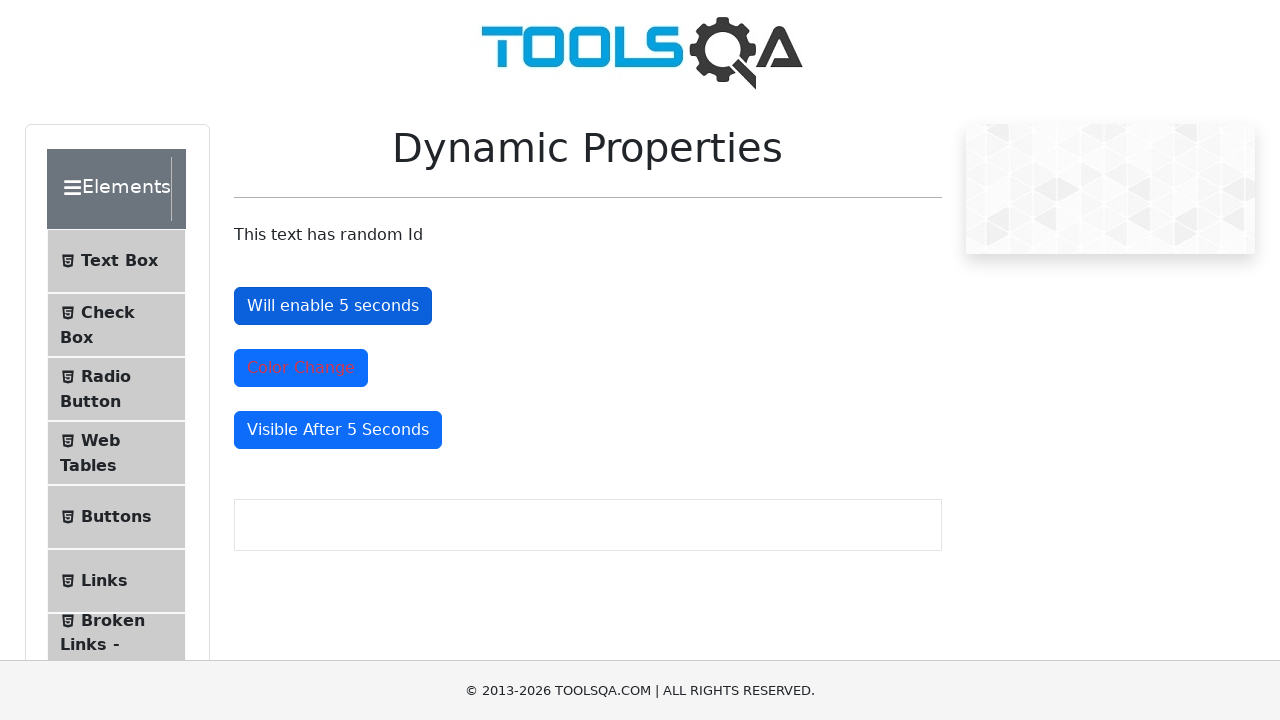

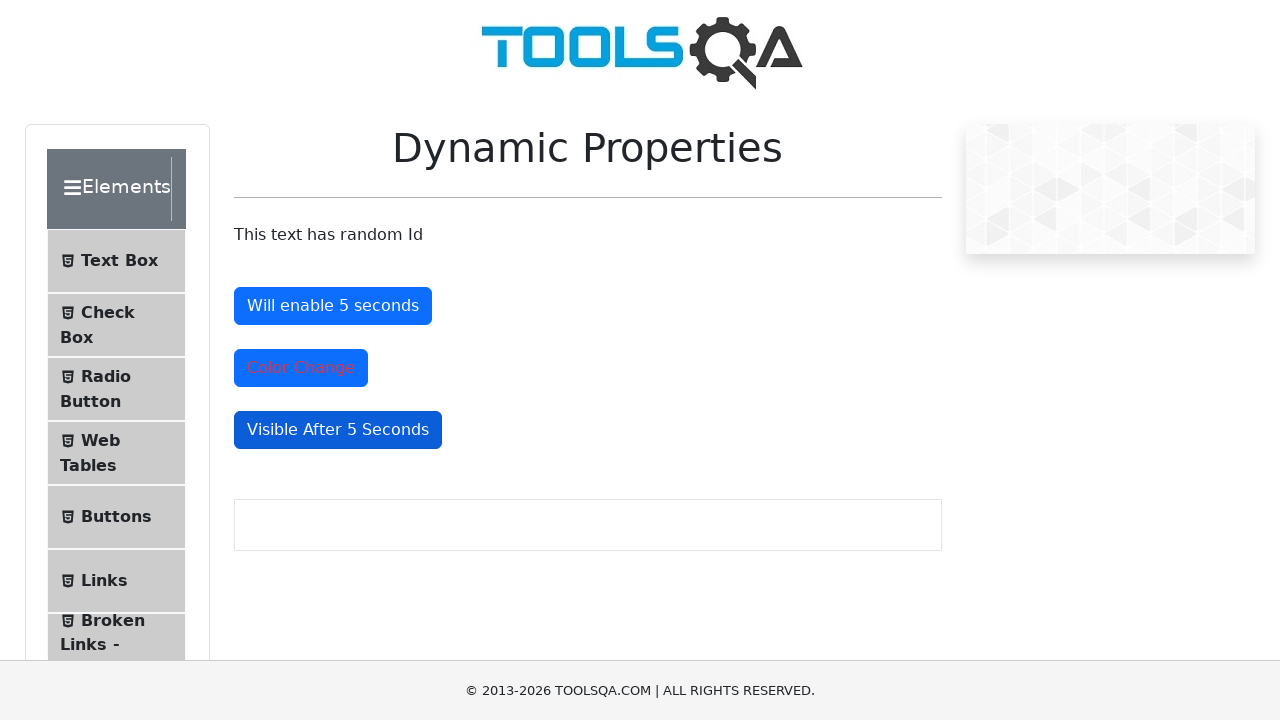